Tests that the page title h1 element is displayed and contains the text "UUID Generator"

Starting URL: https://qatask.netlify.app/

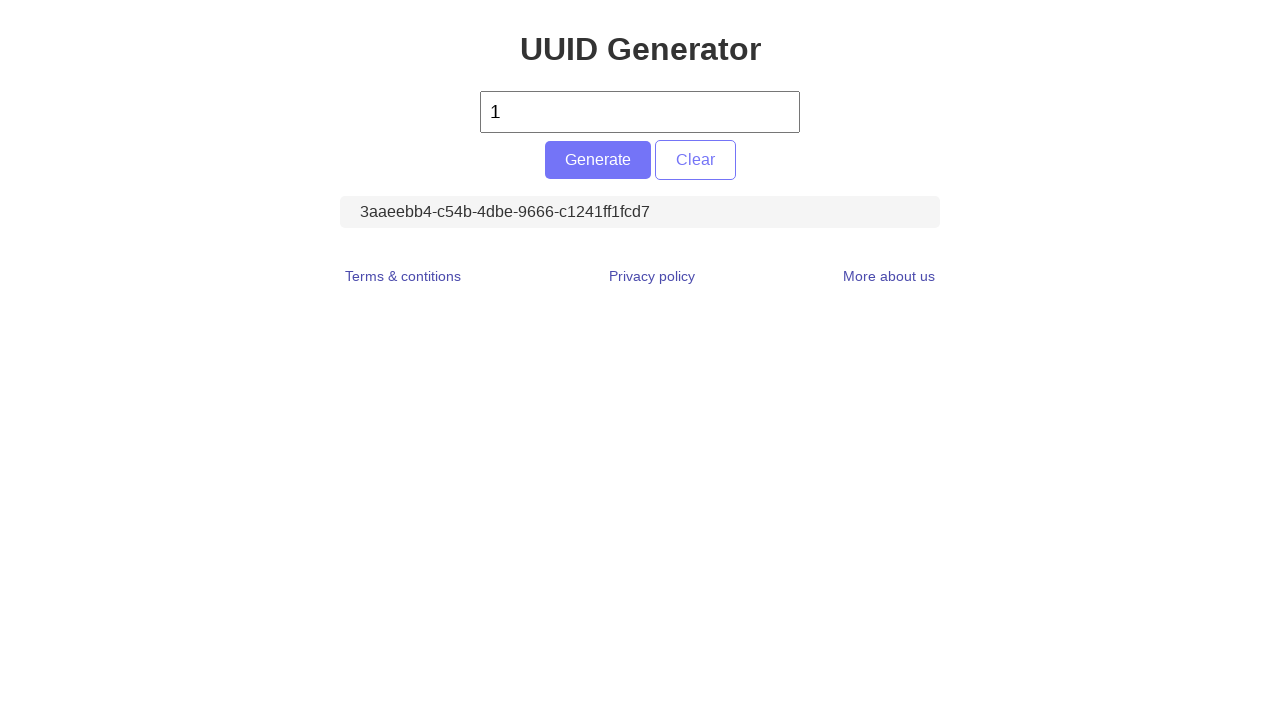

Navigated to UUID Generator page
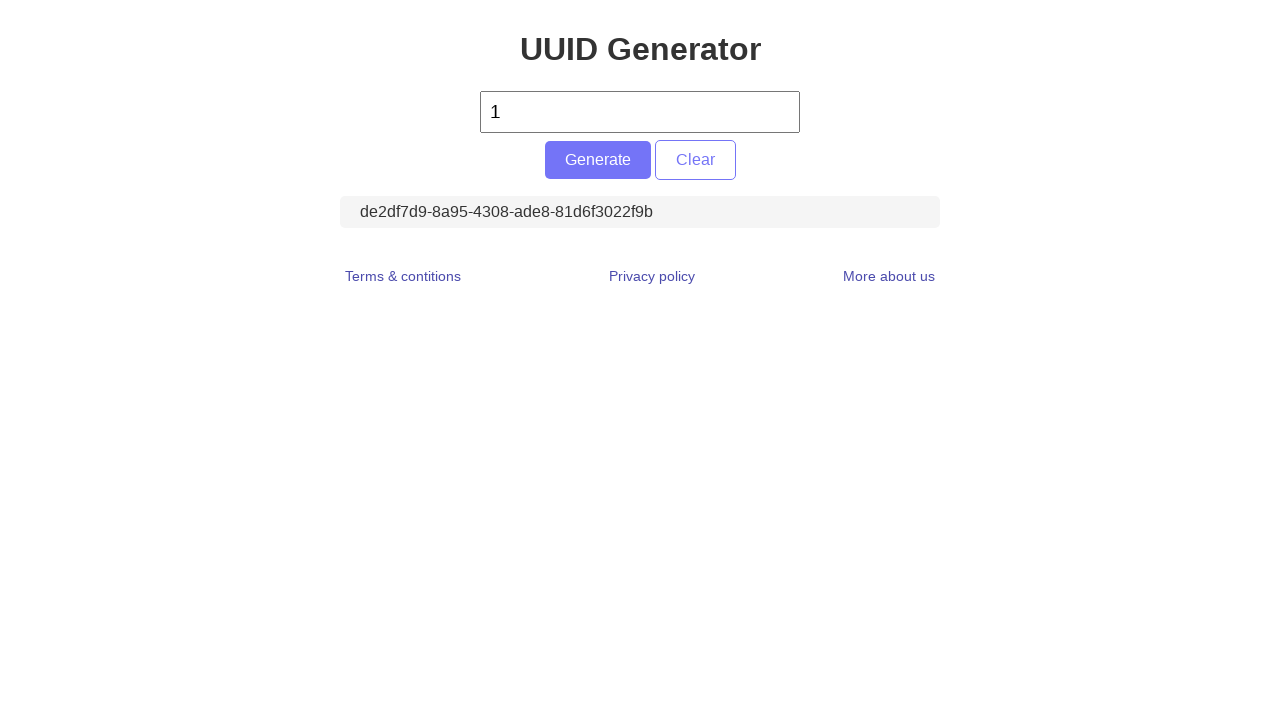

H1 element is visible
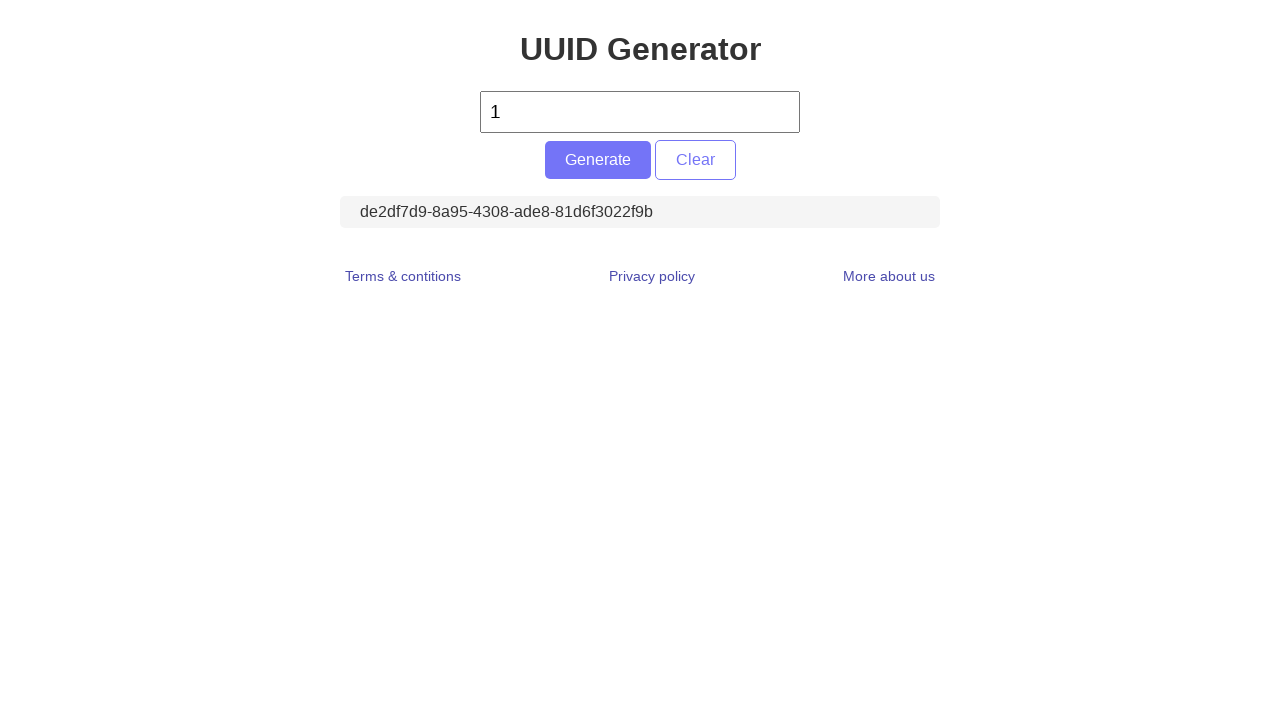

Verified h1 element contains text 'UUID Generator'
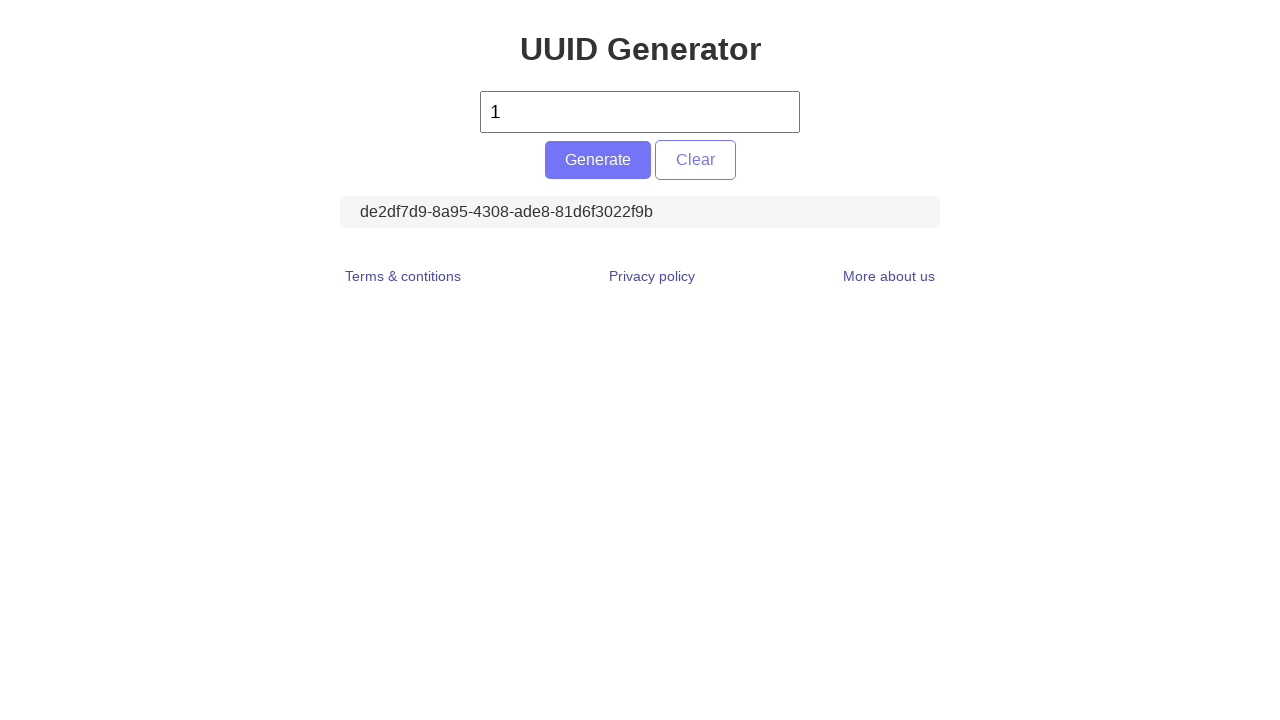

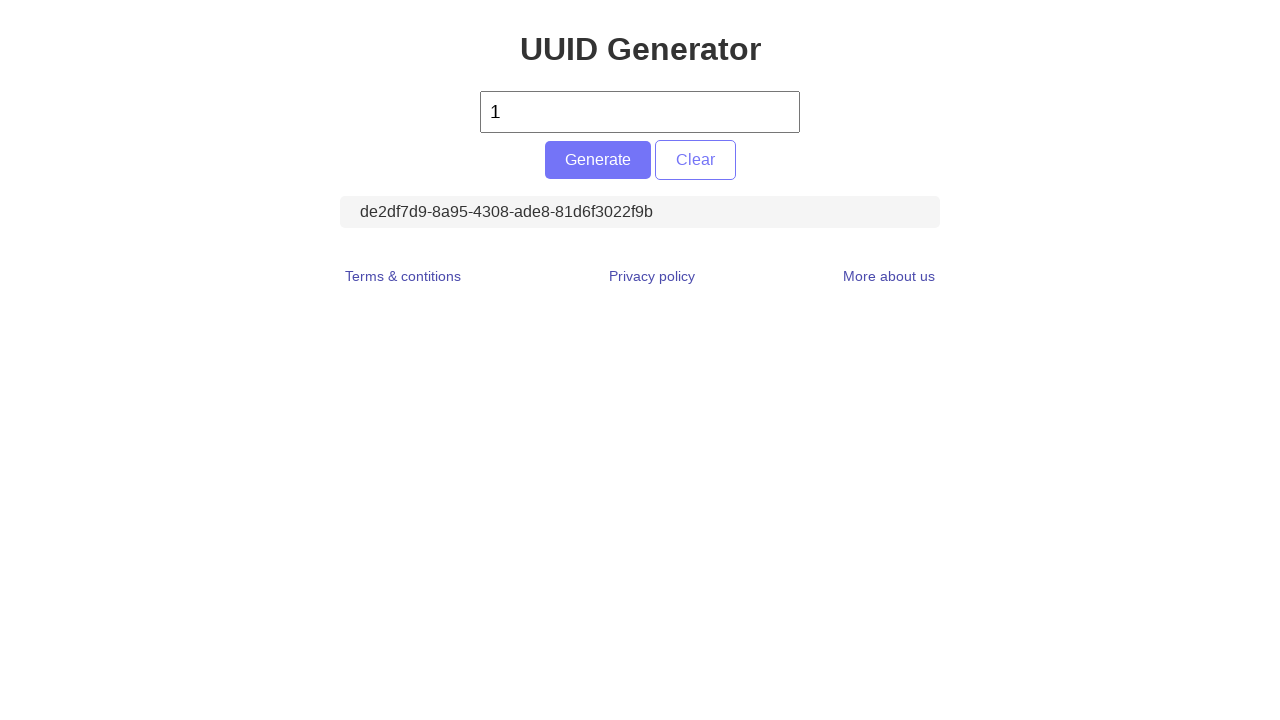